Tests browser window manipulation by maximizing the window, resizing it to specific dimensions, and repositioning it to different coordinates.

Starting URL: https://www.gmail.com

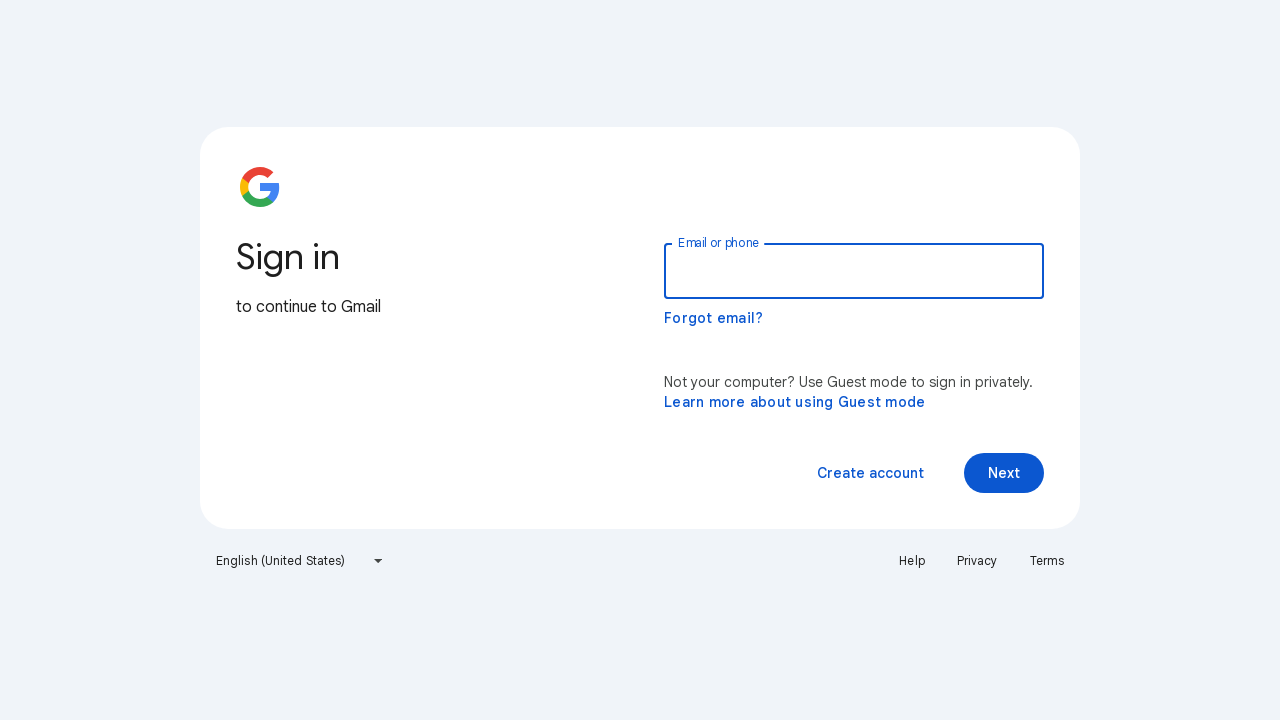

Set viewport size to 1920x1080 (maximized)
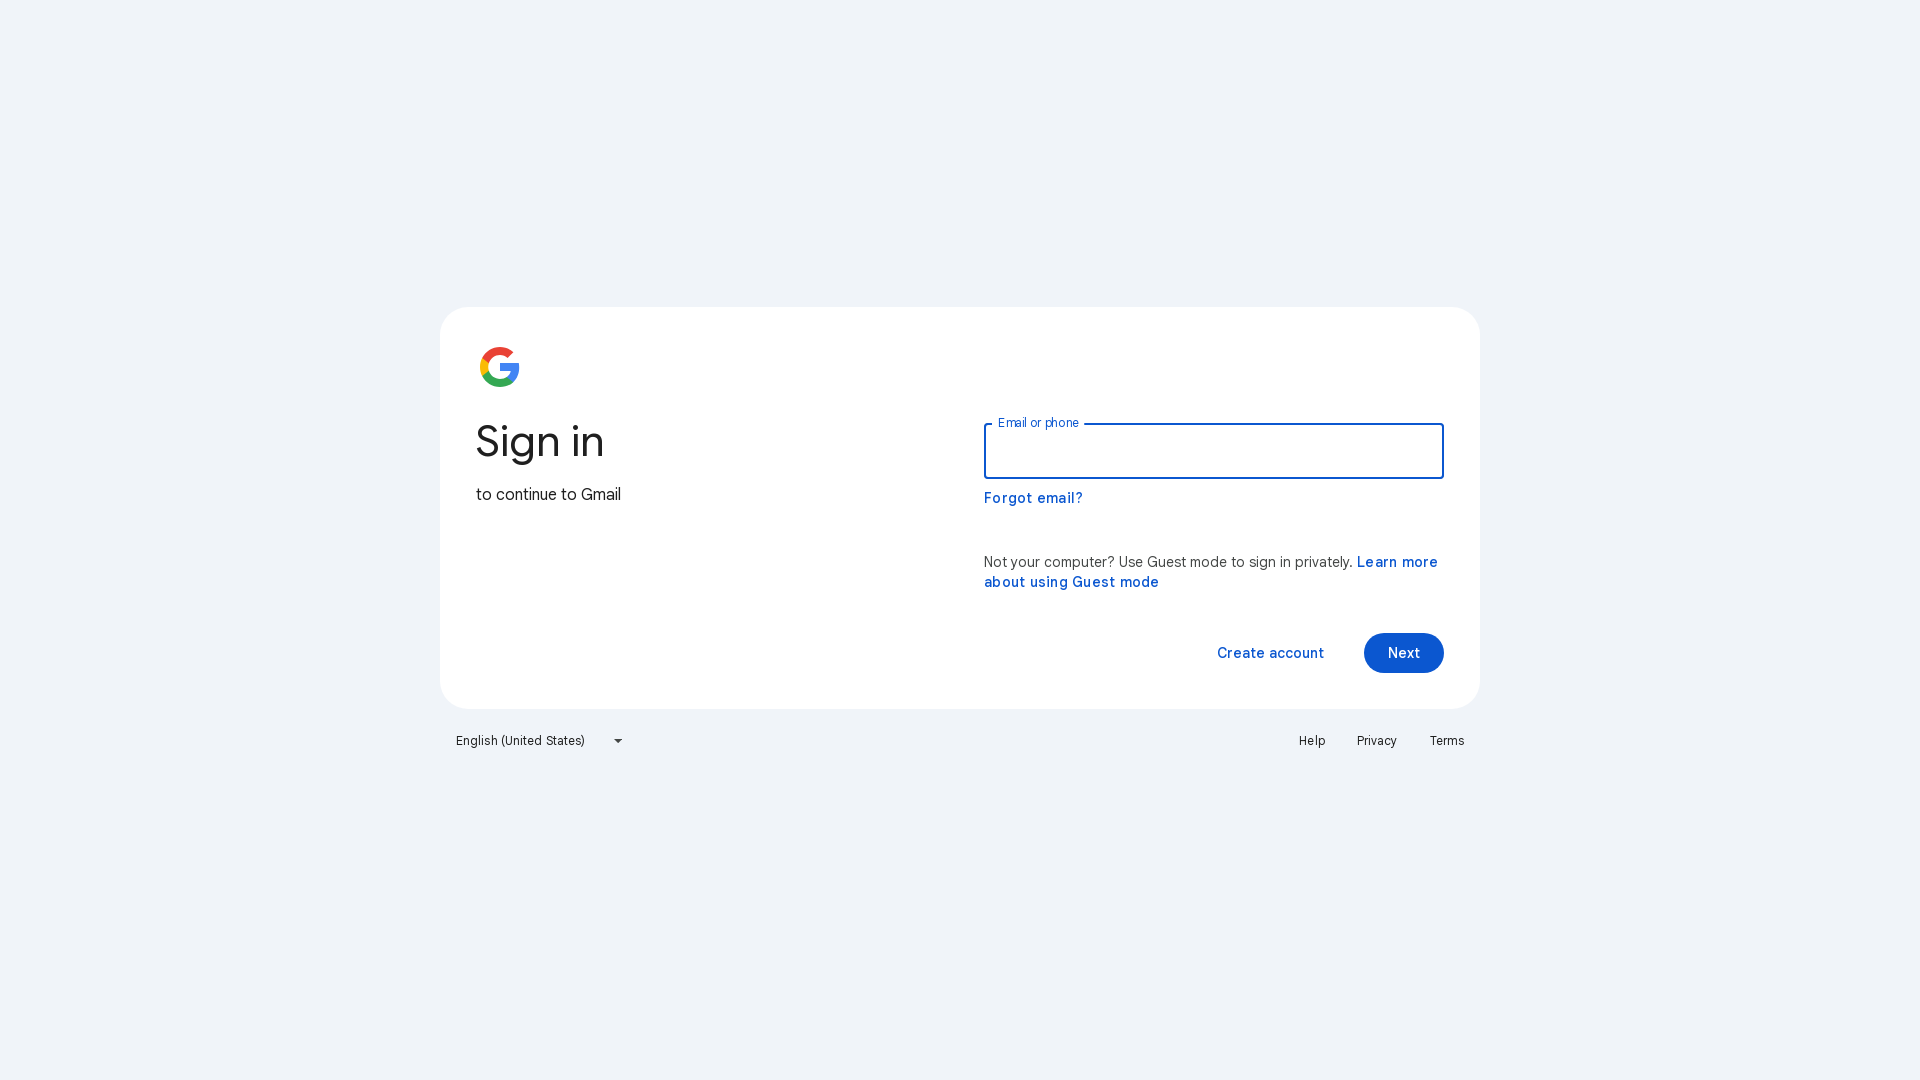

Retrieved and printed current viewport dimensions
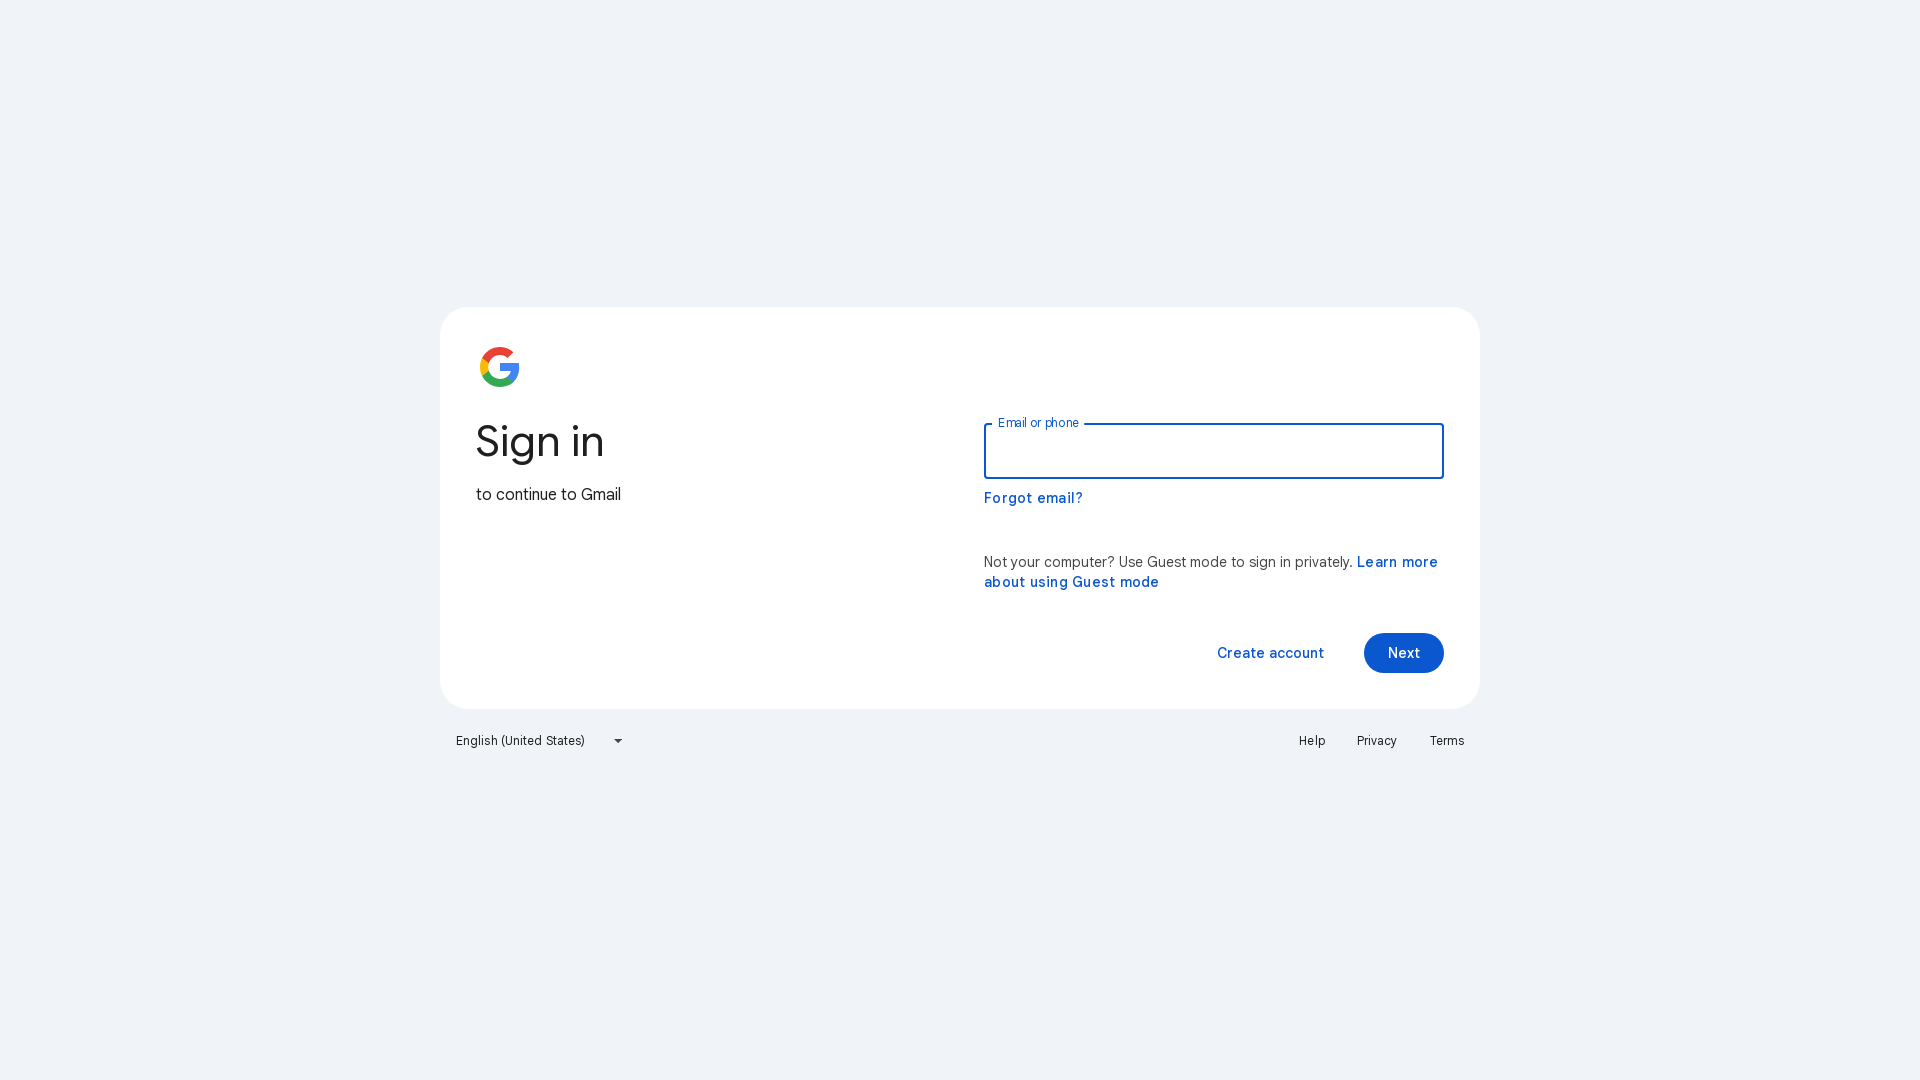

Waited 5 seconds before resizing
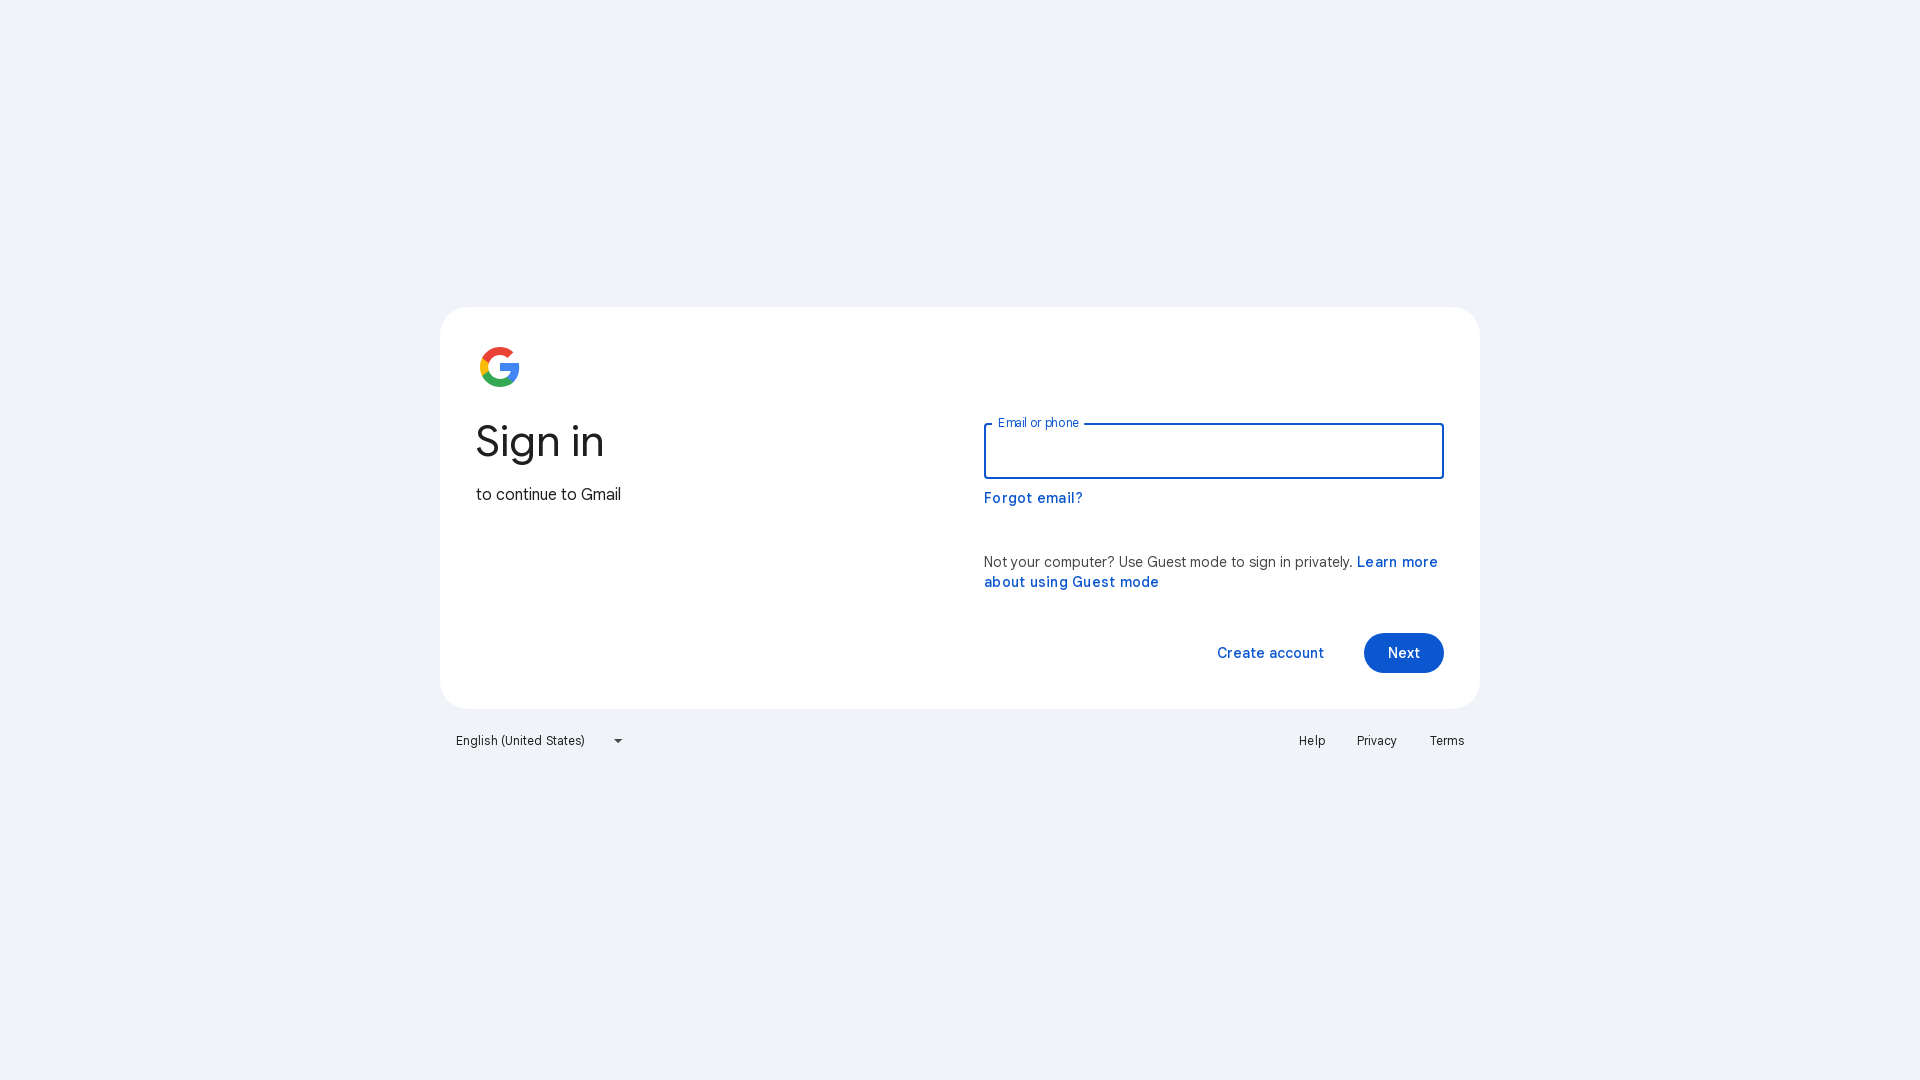

Resized viewport to 800x300 dimensions
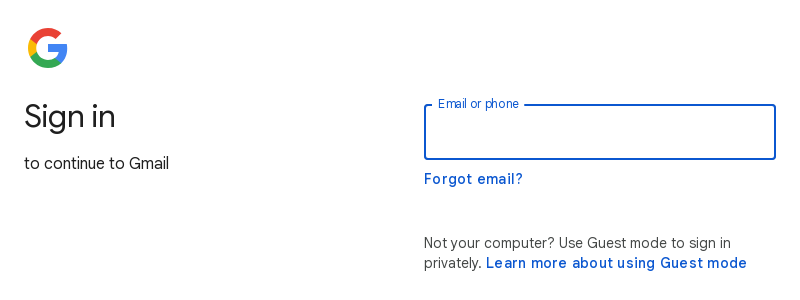

Waited 5 seconds before repositioning
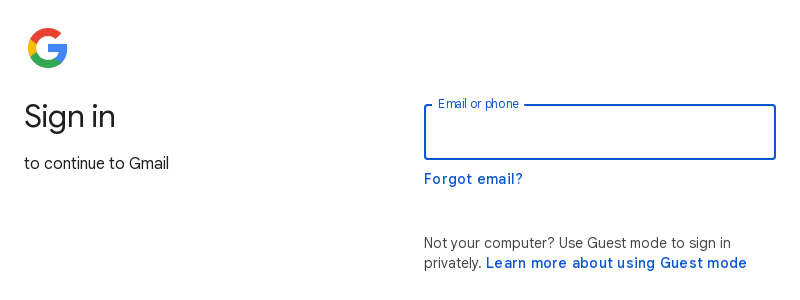

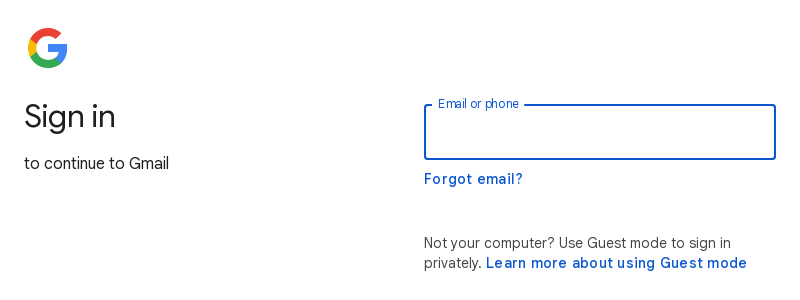